Tests clearing the complete state of all items by checking and then unchecking the "Mark all as complete" checkbox.

Starting URL: https://demo.playwright.dev/todomvc

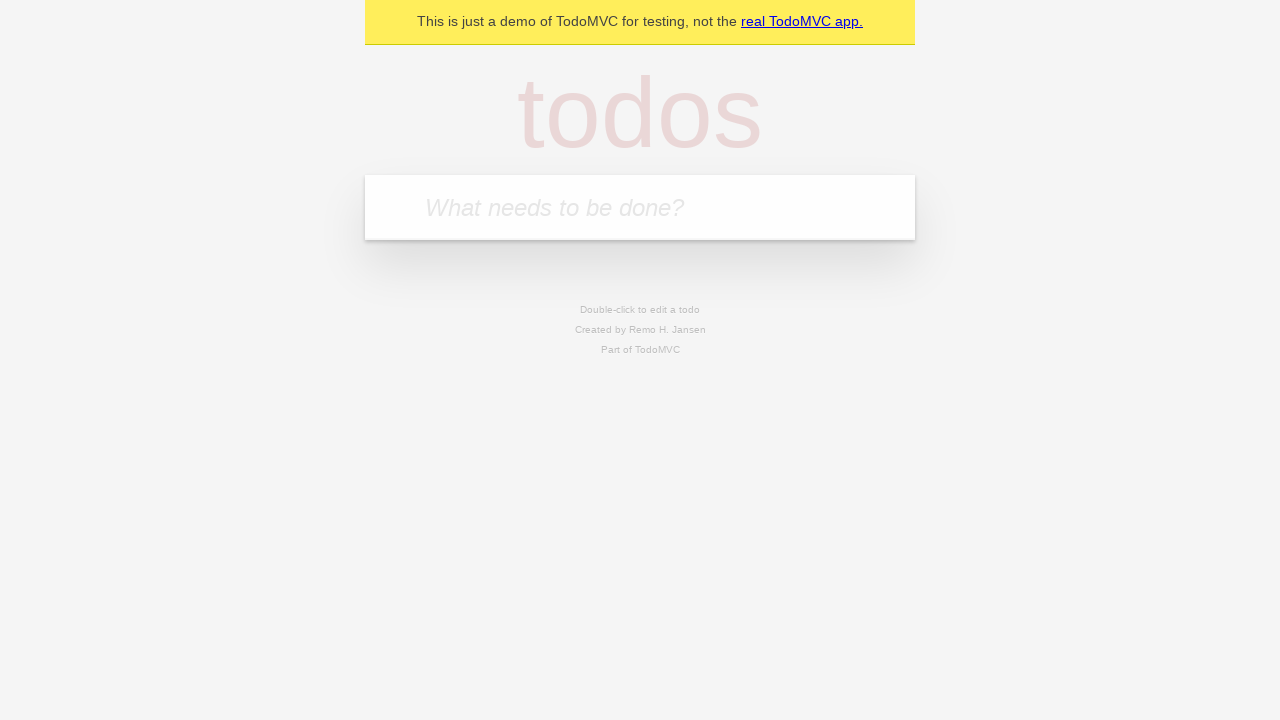

Filled todo input with 'buy some cheese' on internal:attr=[placeholder="What needs to be done?"i]
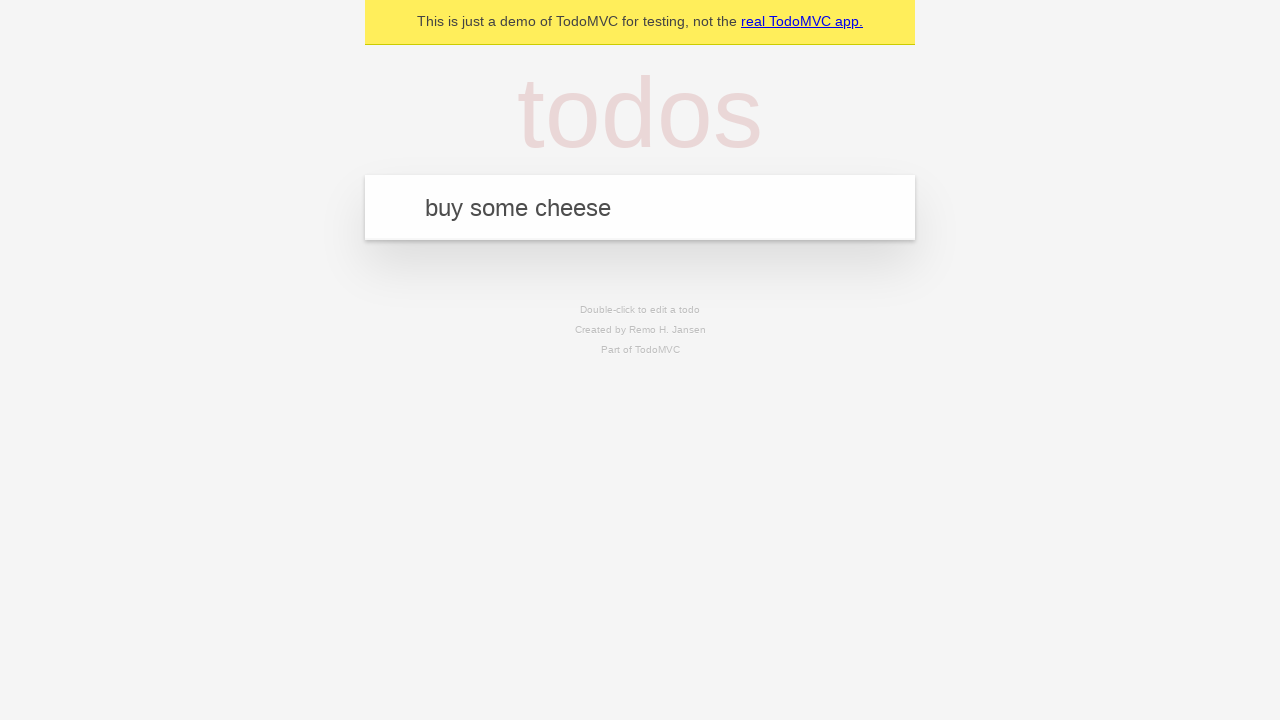

Pressed Enter to add 'buy some cheese' to todo list on internal:attr=[placeholder="What needs to be done?"i]
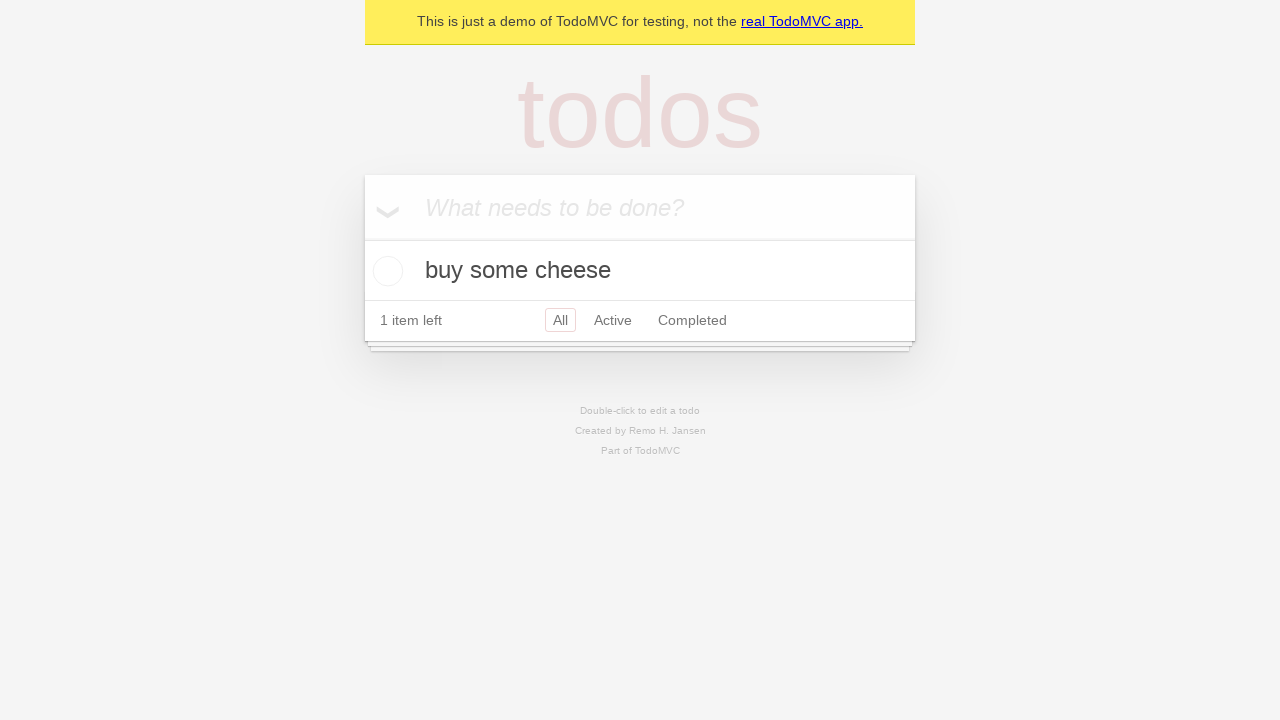

Filled todo input with 'feed the cat' on internal:attr=[placeholder="What needs to be done?"i]
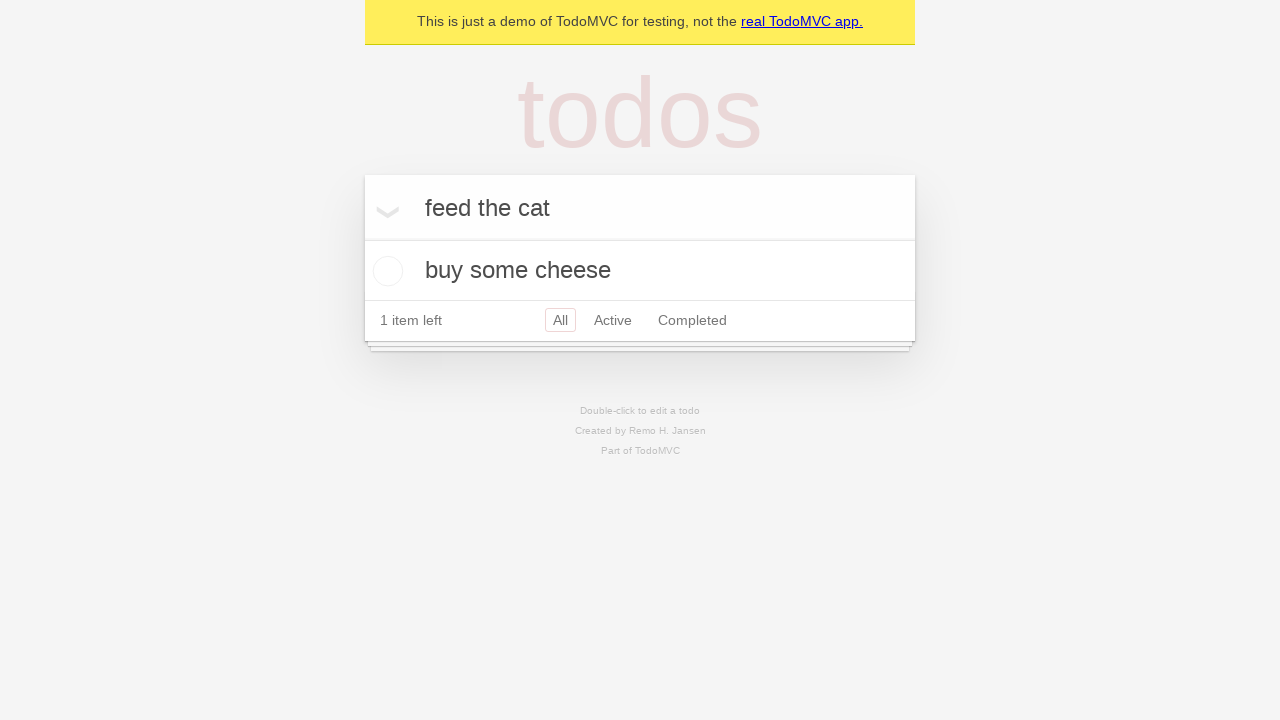

Pressed Enter to add 'feed the cat' to todo list on internal:attr=[placeholder="What needs to be done?"i]
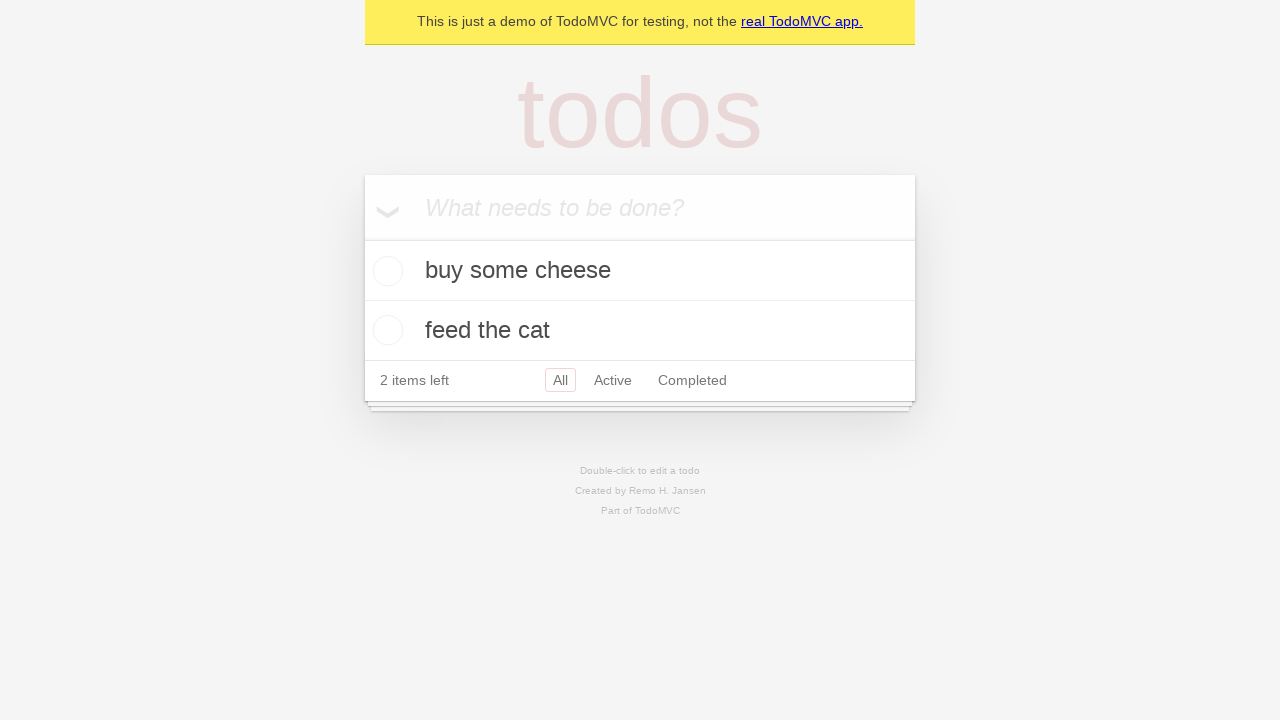

Filled todo input with 'book a doctors appointment' on internal:attr=[placeholder="What needs to be done?"i]
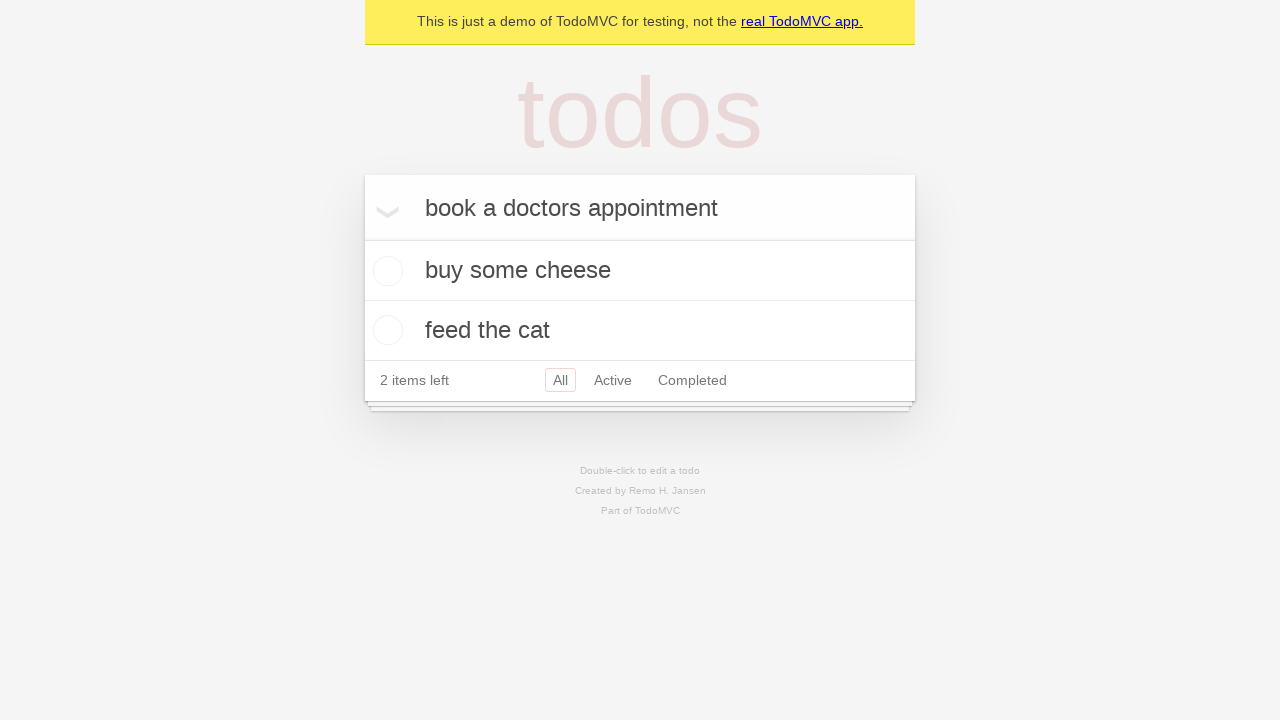

Pressed Enter to add 'book a doctors appointment' to todo list on internal:attr=[placeholder="What needs to be done?"i]
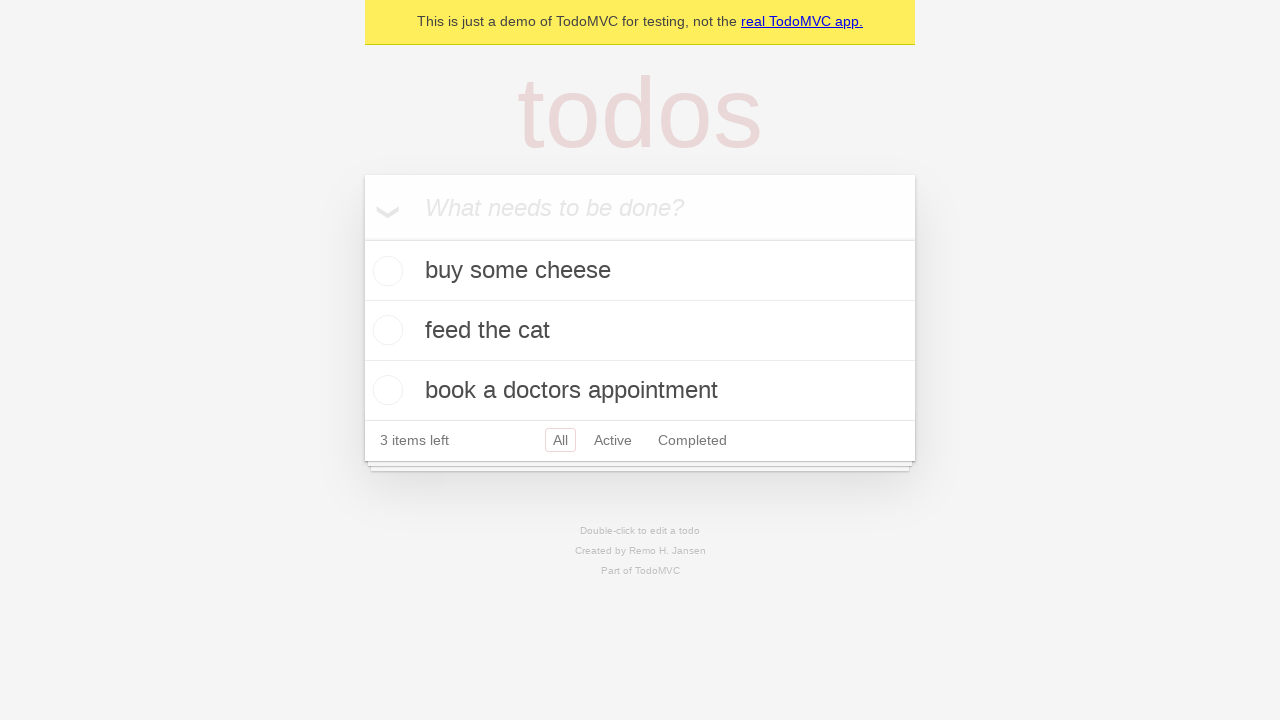

Waited for all 3 todo items to be rendered
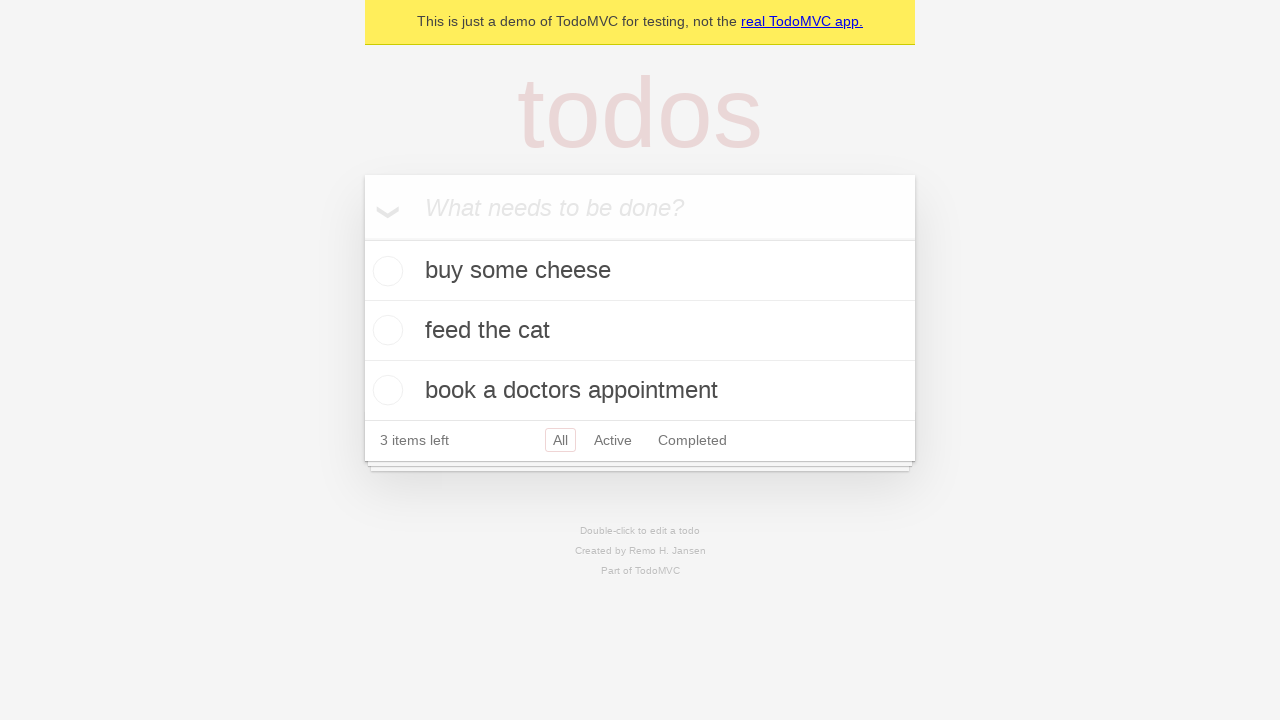

Located 'Mark all as complete' checkbox
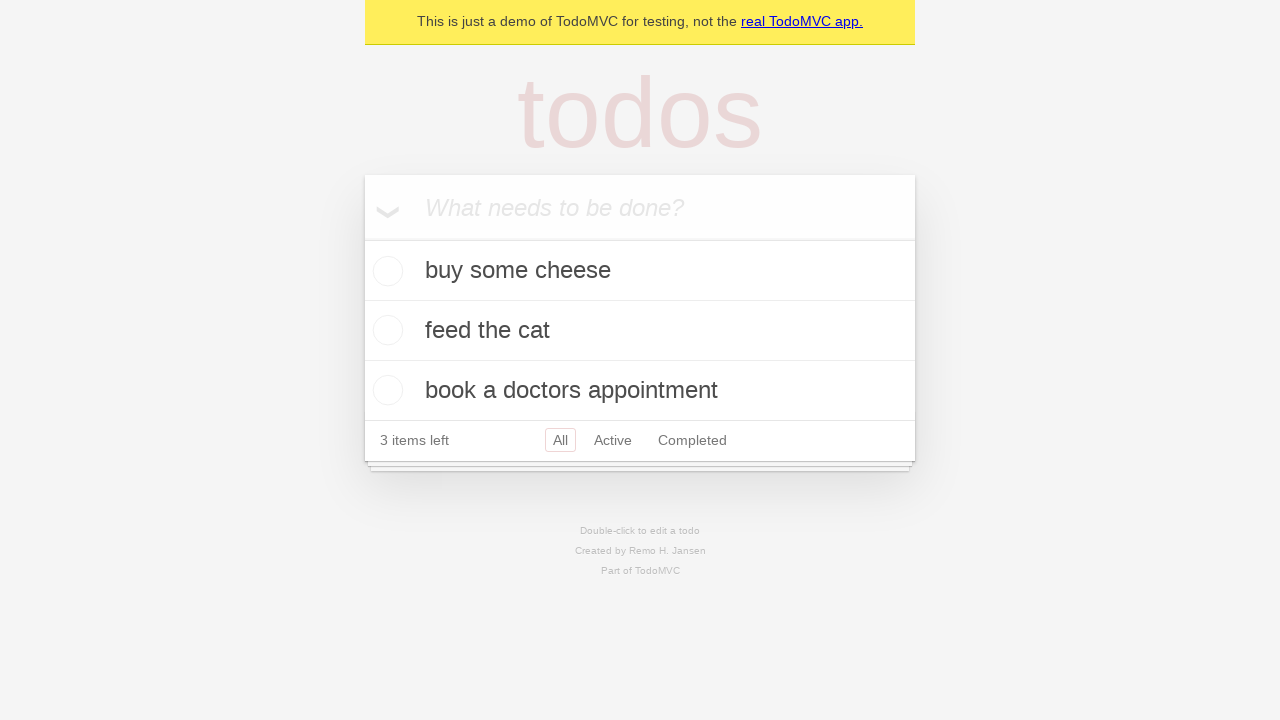

Checked 'Mark all as complete' checkbox to mark all items as complete at (362, 238) on internal:label="Mark all as complete"i
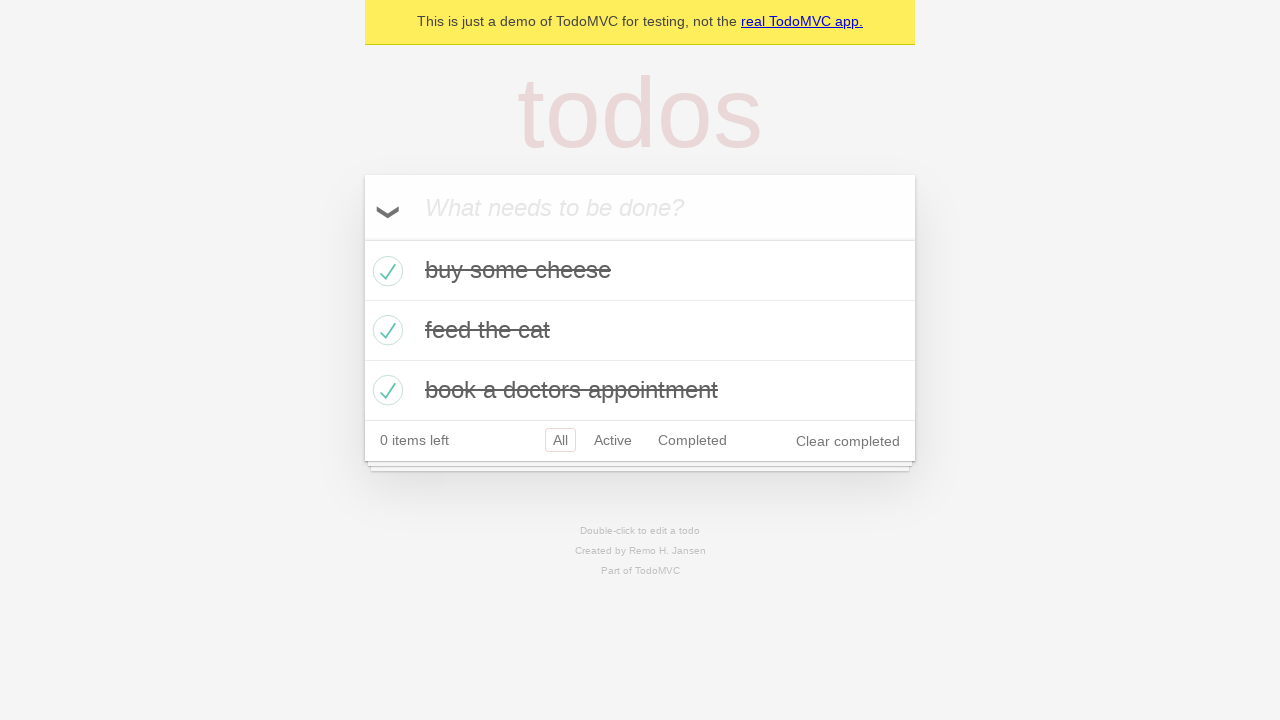

Unchecked 'Mark all as complete' checkbox to clear complete state of all items at (362, 238) on internal:label="Mark all as complete"i
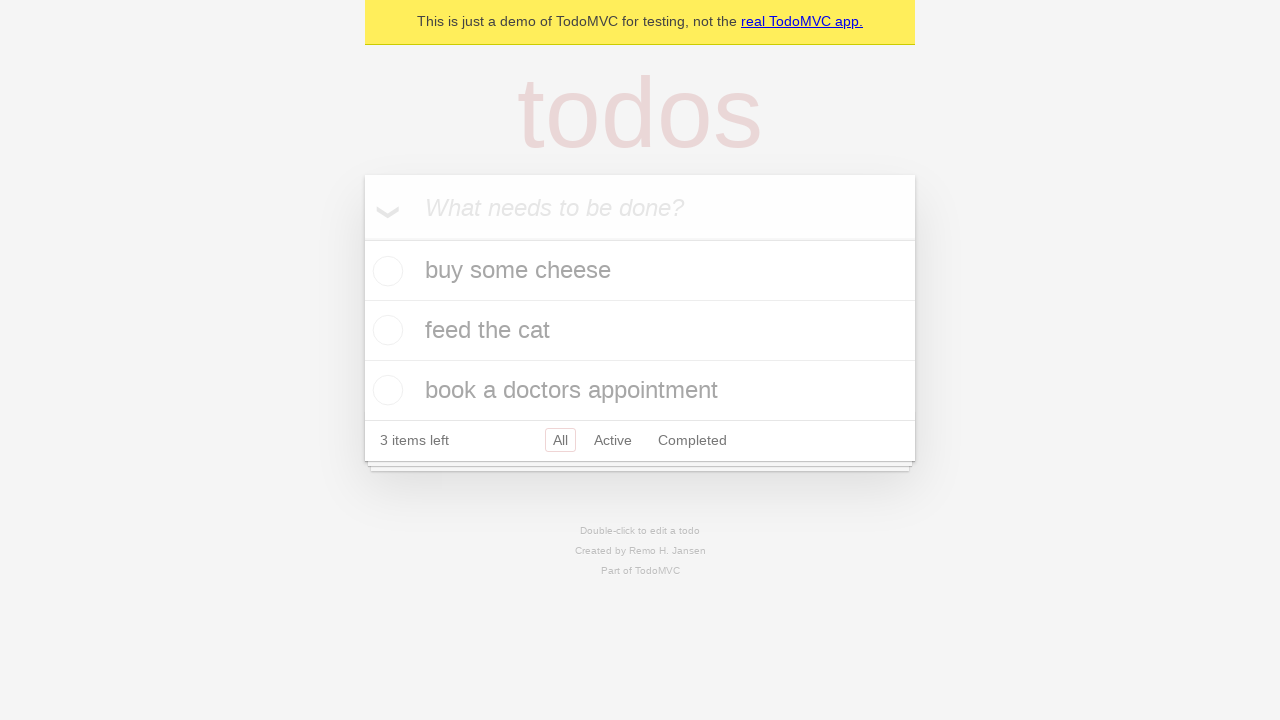

Verified all items are now in uncompleted state
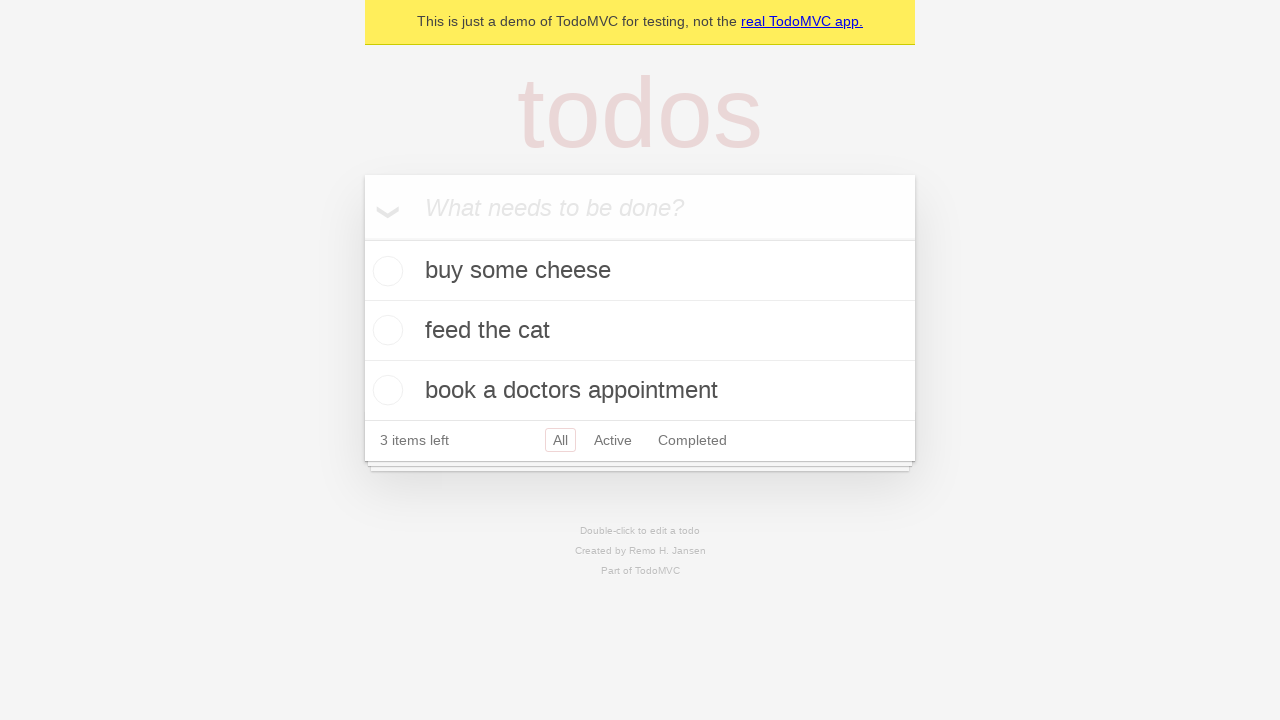

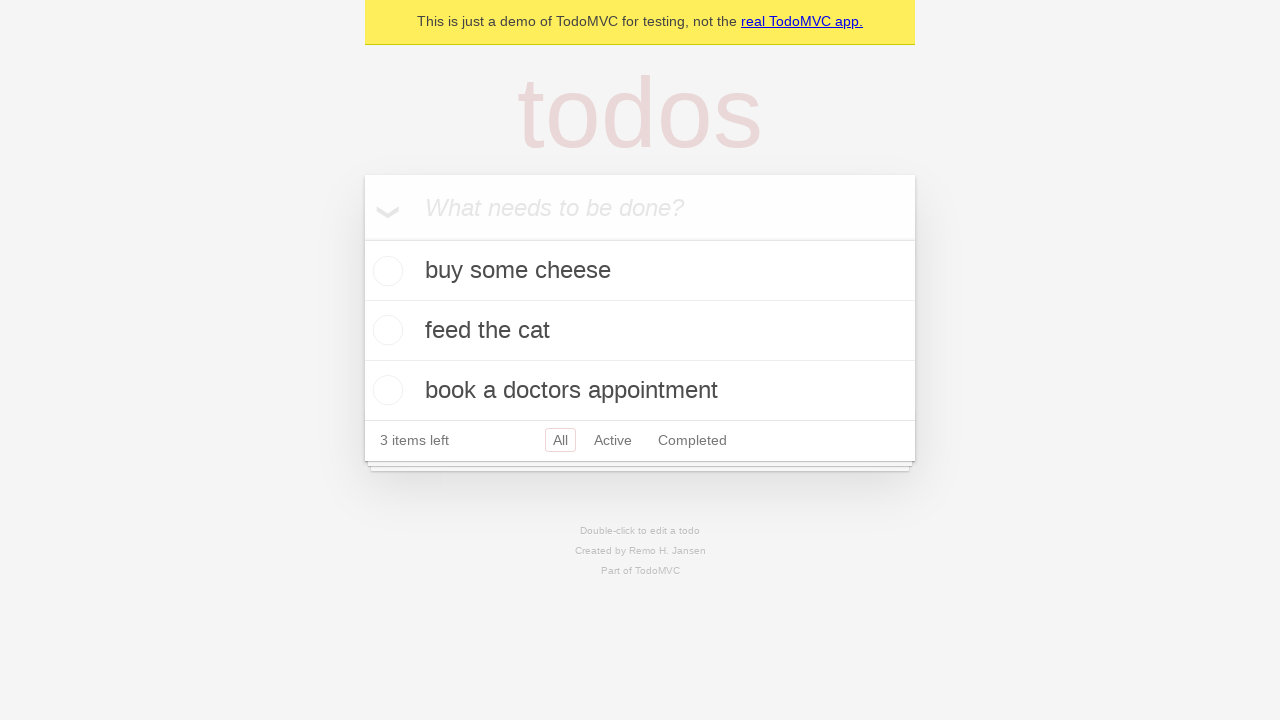